Tests the 'Click Me' button on DemoQA by navigating to the buttons page, clicking the button, and verifying the dynamic click message appears.

Starting URL: https://demoqa.com/elements

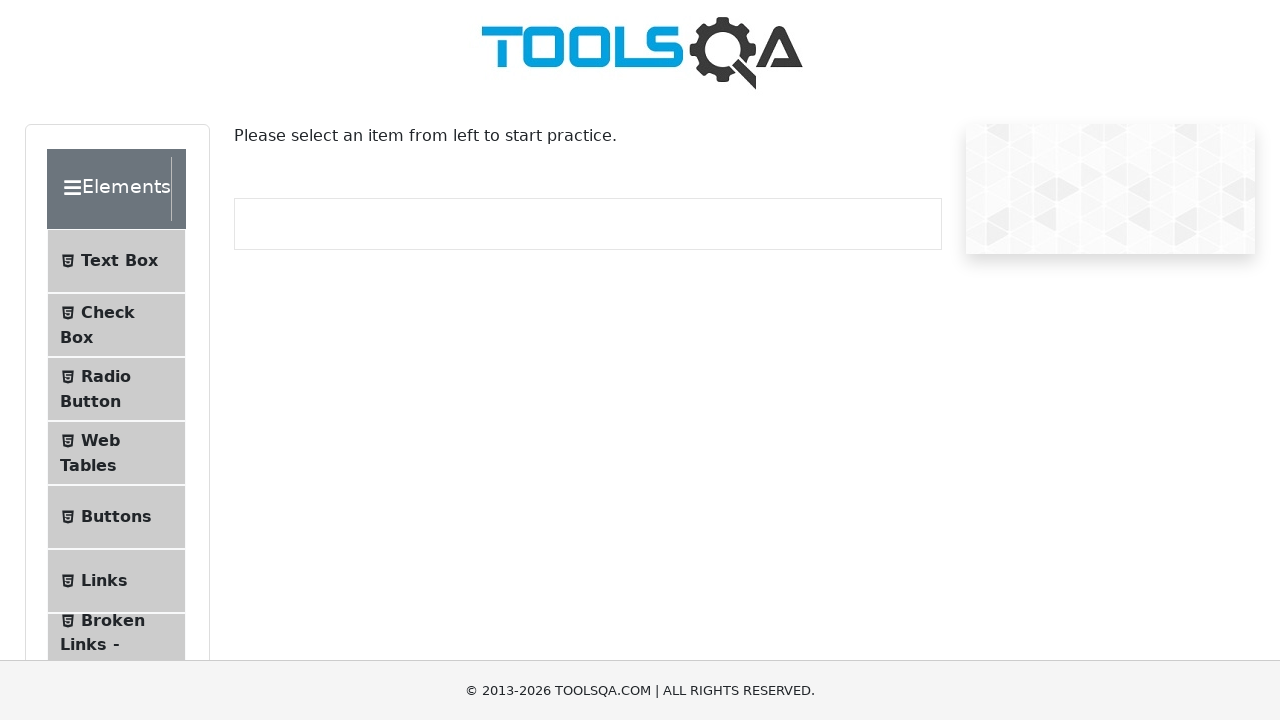

Clicked on Buttons menu item at (116, 517) on li:has-text('Buttons')
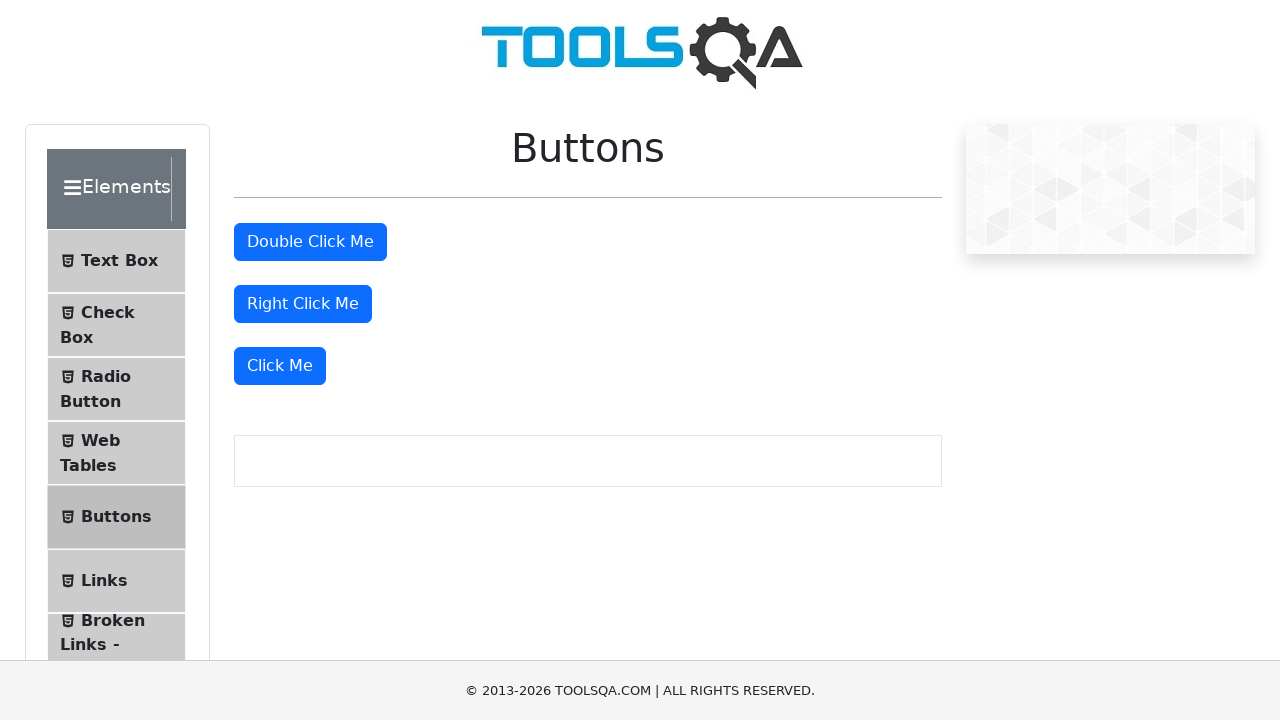

Navigated to buttons page and URL confirmed
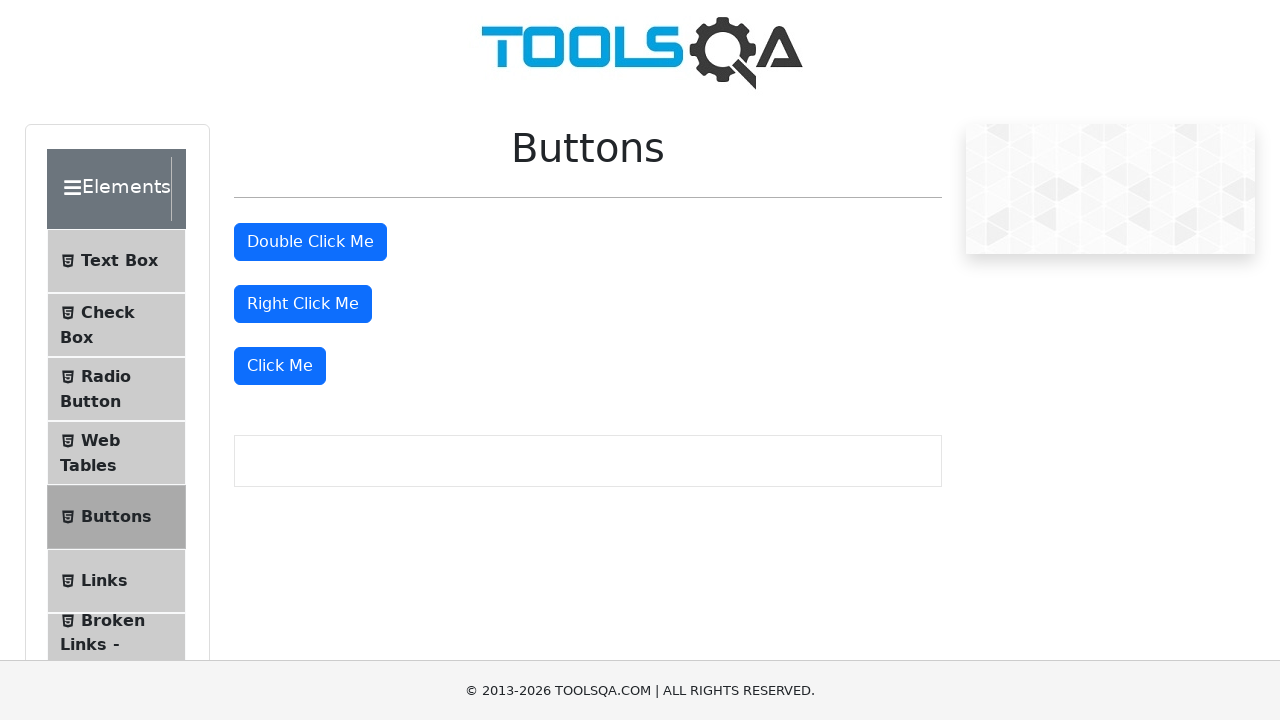

Clicked the 'Click Me' button at (280, 366) on internal:role=button[name="Click Me"s]
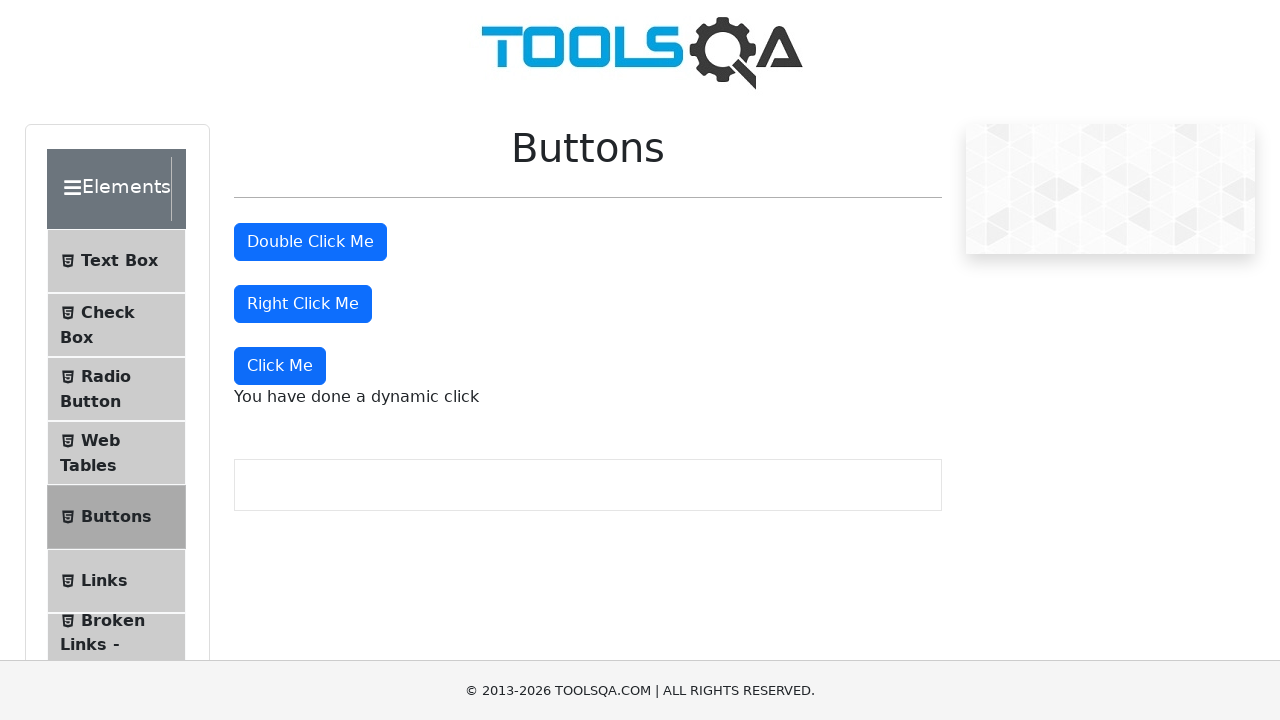

Verified dynamic click message appeared
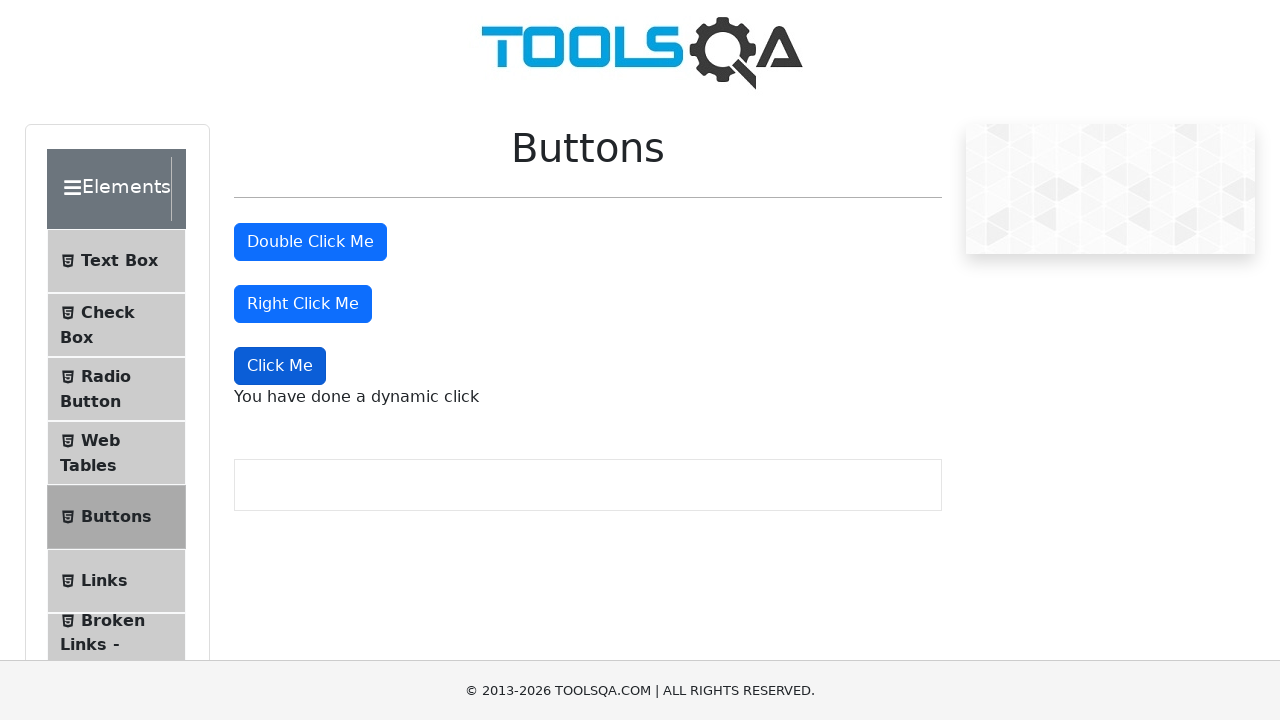

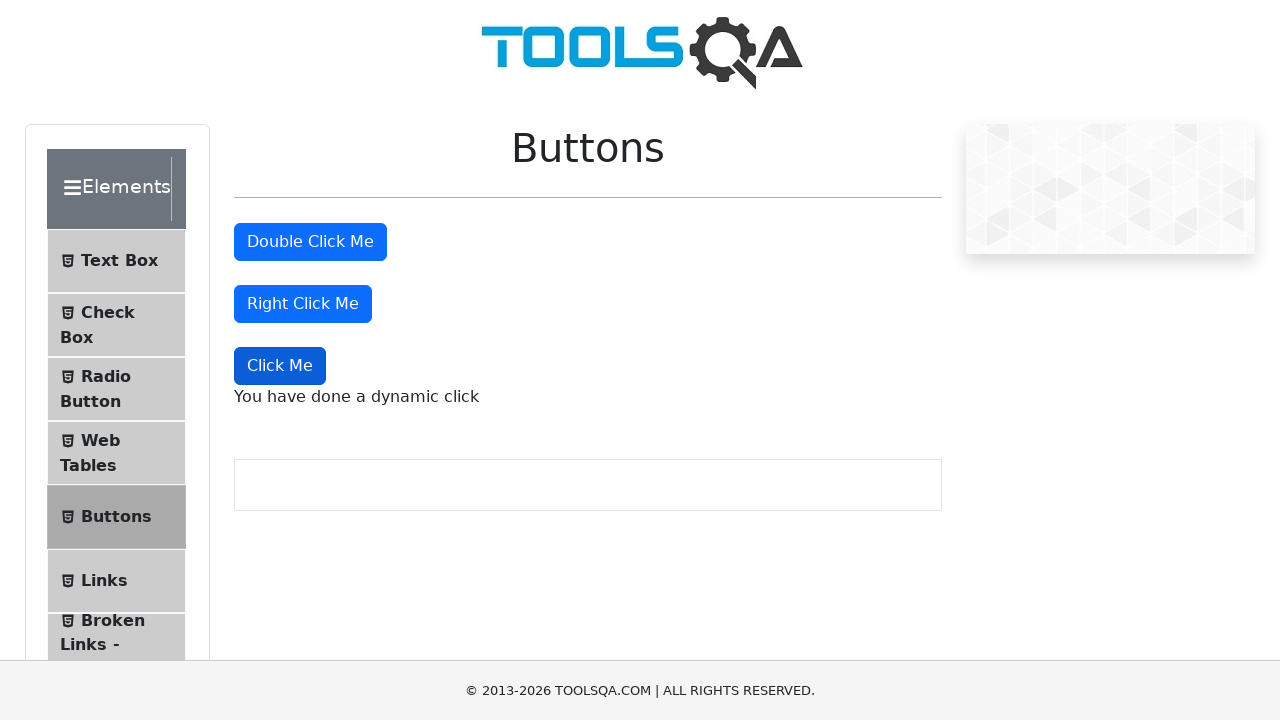